Tests registration form submission by filling in first name, last name, and email fields, then verifying successful registration message

Starting URL: http://suninjuly.github.io/registration1.html

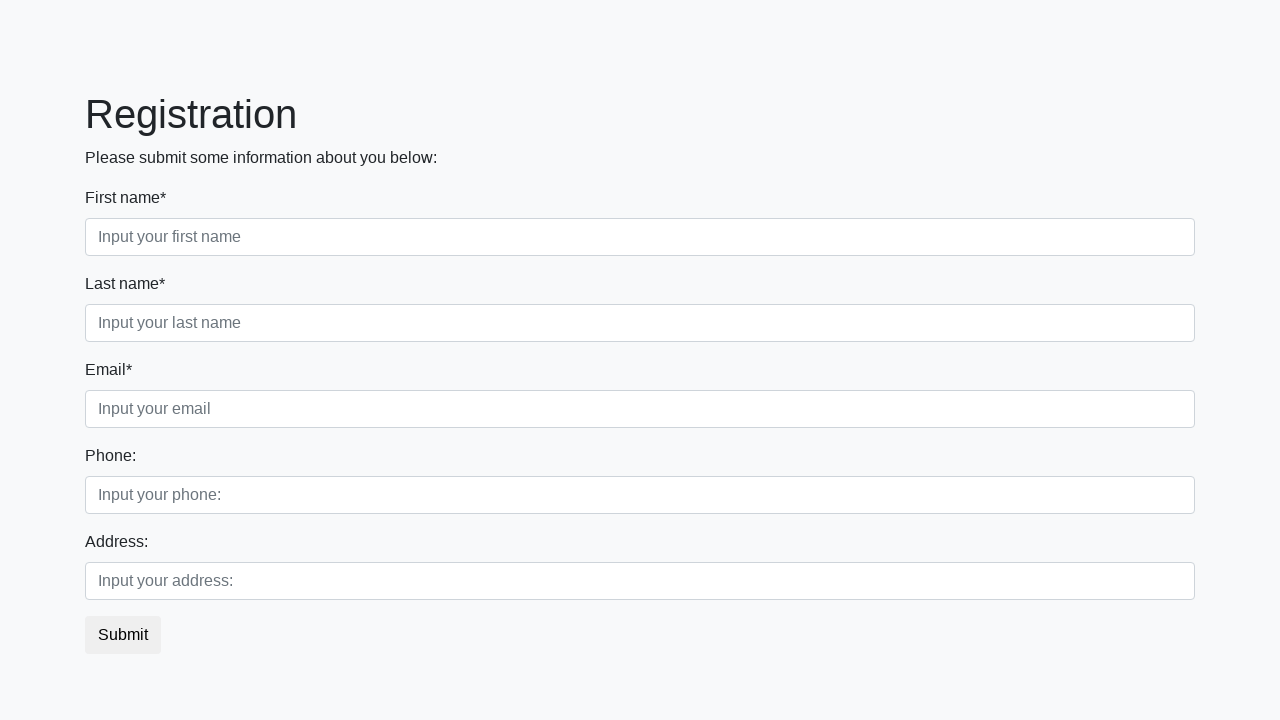

Filled first name field with 'Voland' on [placeholder="Input your first name"]
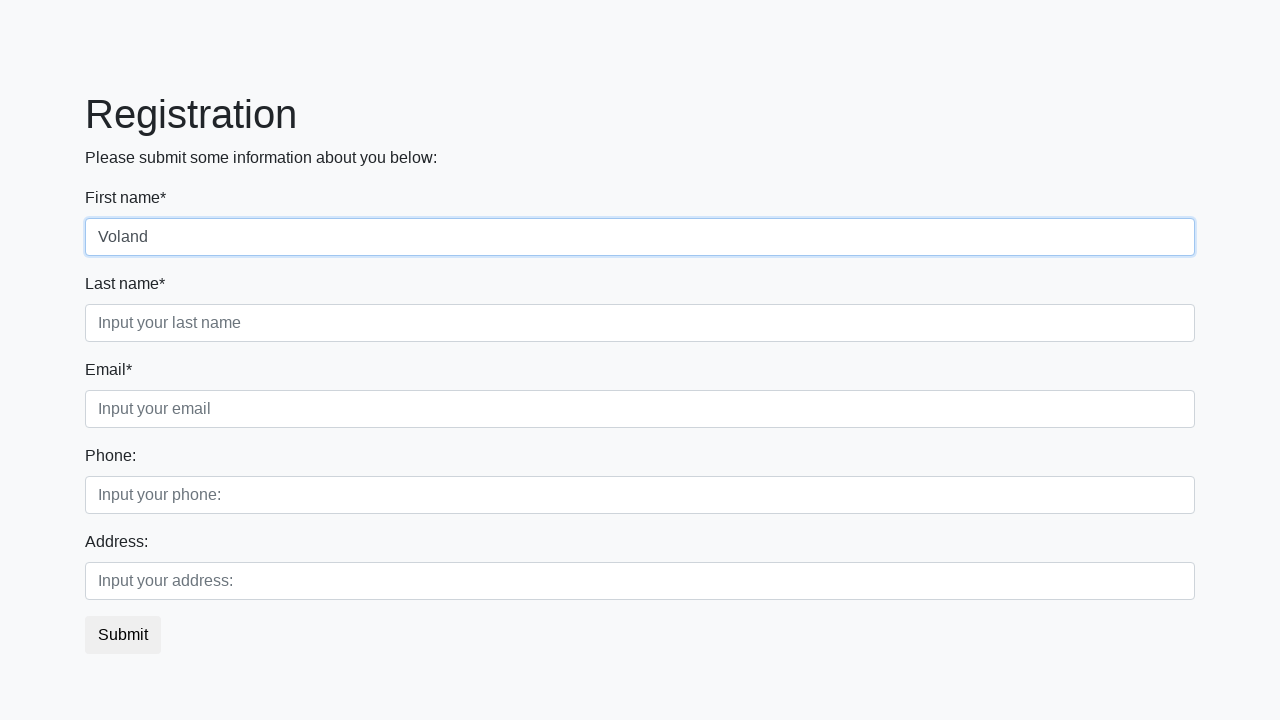

Filled last name field with 'Chehov' on [placeholder="Input your last name"]
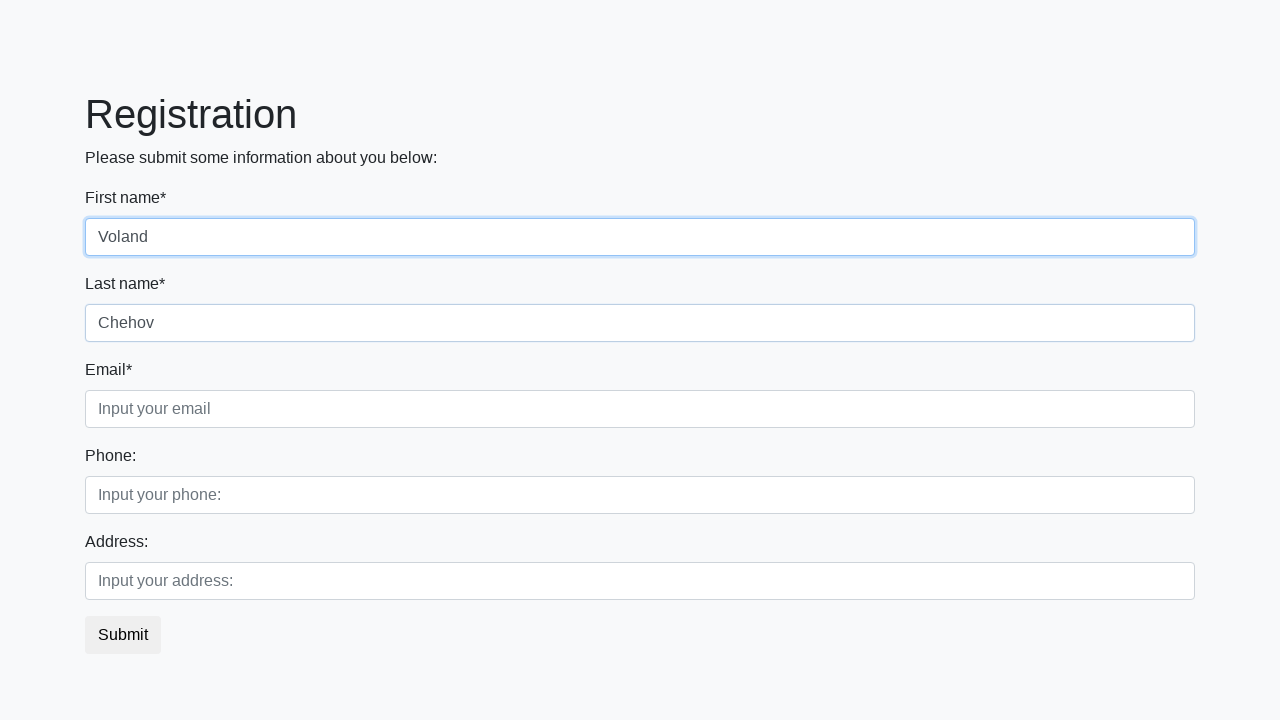

Filled email field with 'test@mail.com' on [placeholder="Input your email"]
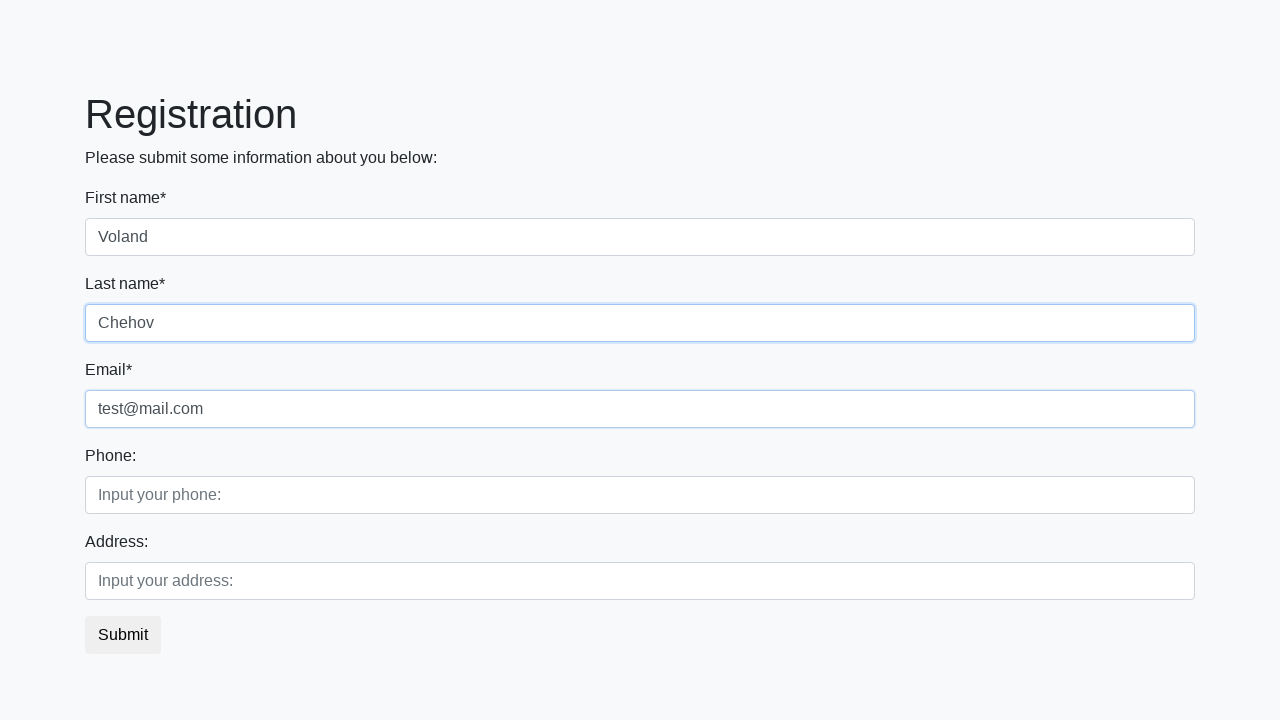

Clicked submit button to register at (123, 635) on button.btn
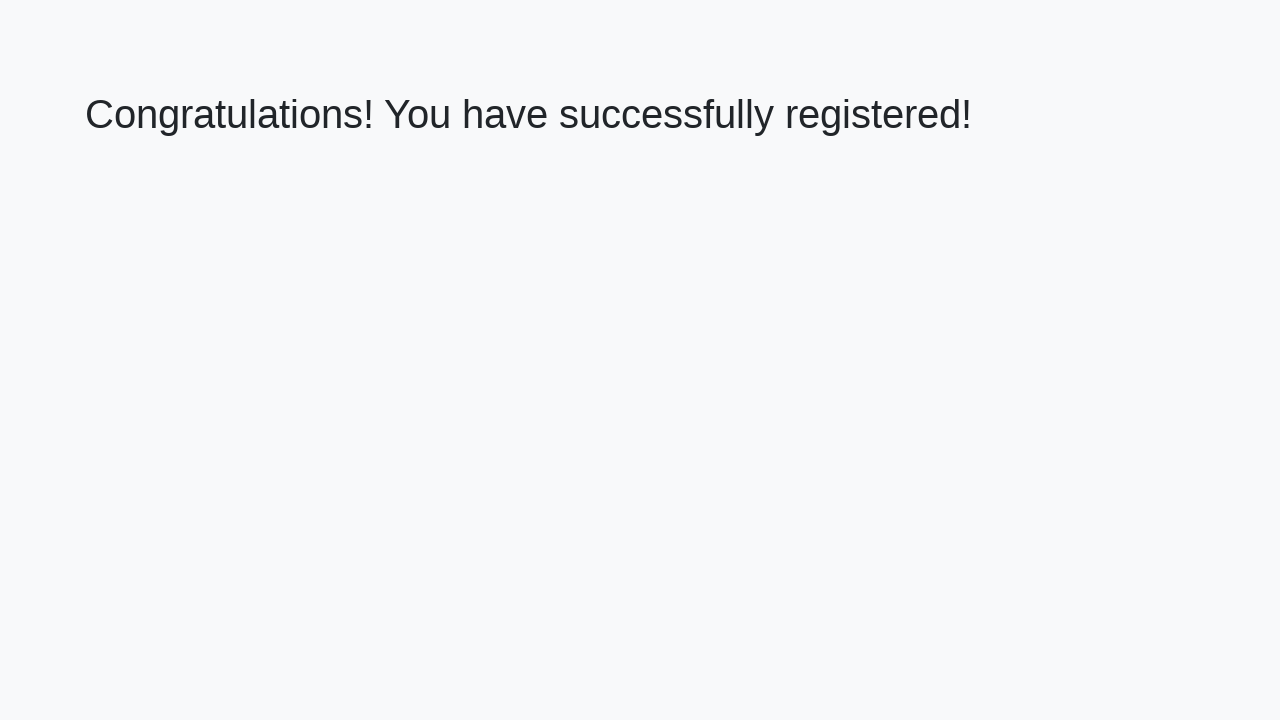

Success message heading loaded
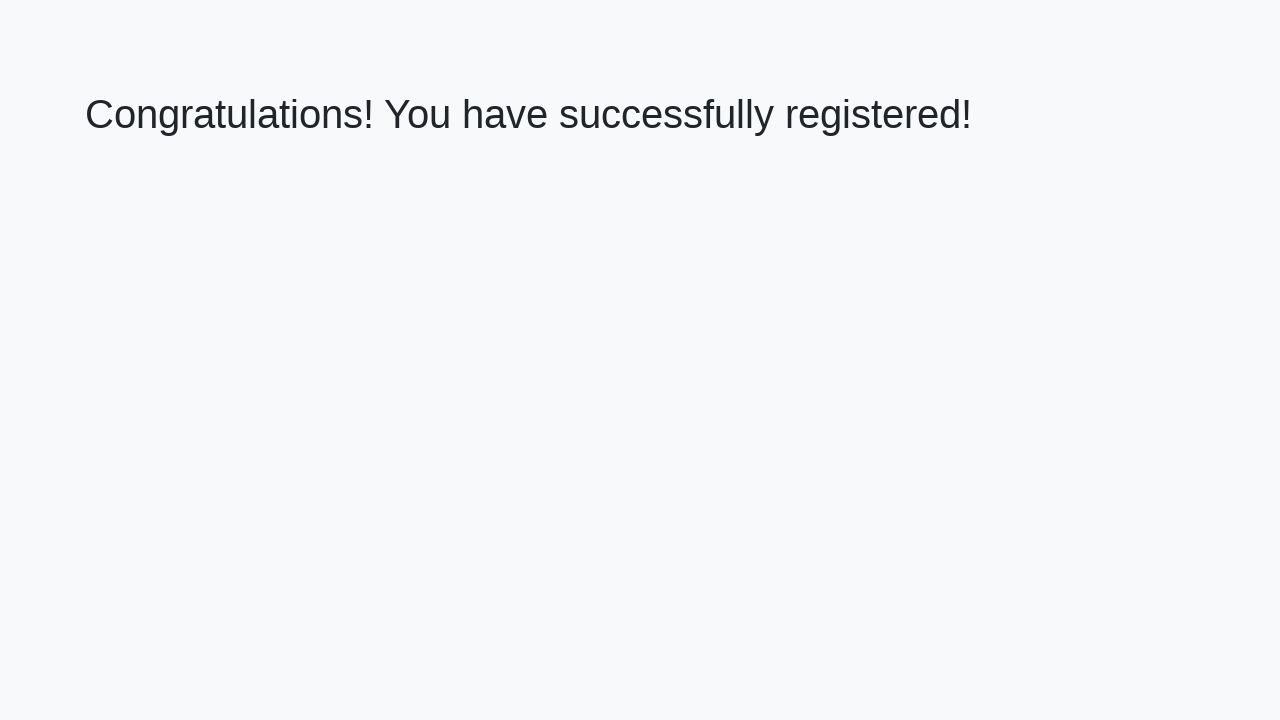

Retrieved success message text
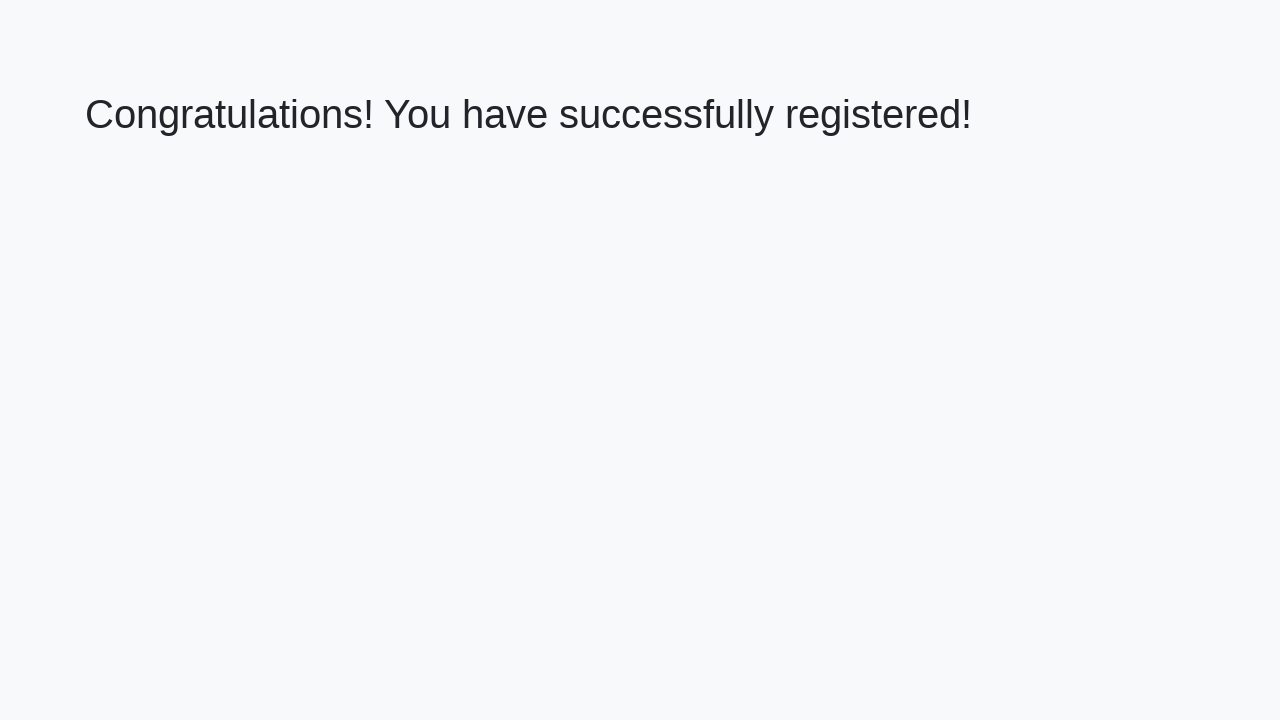

Verified successful registration message: 'Congratulations! You have successfully registered!'
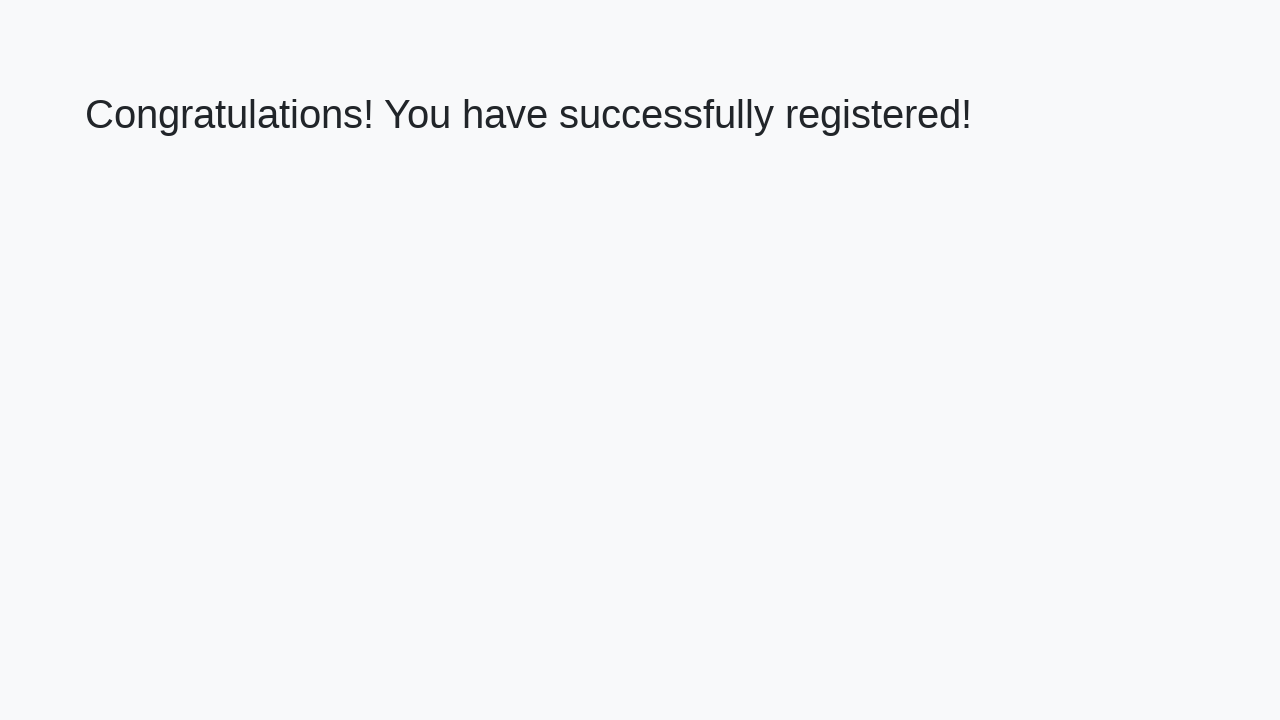

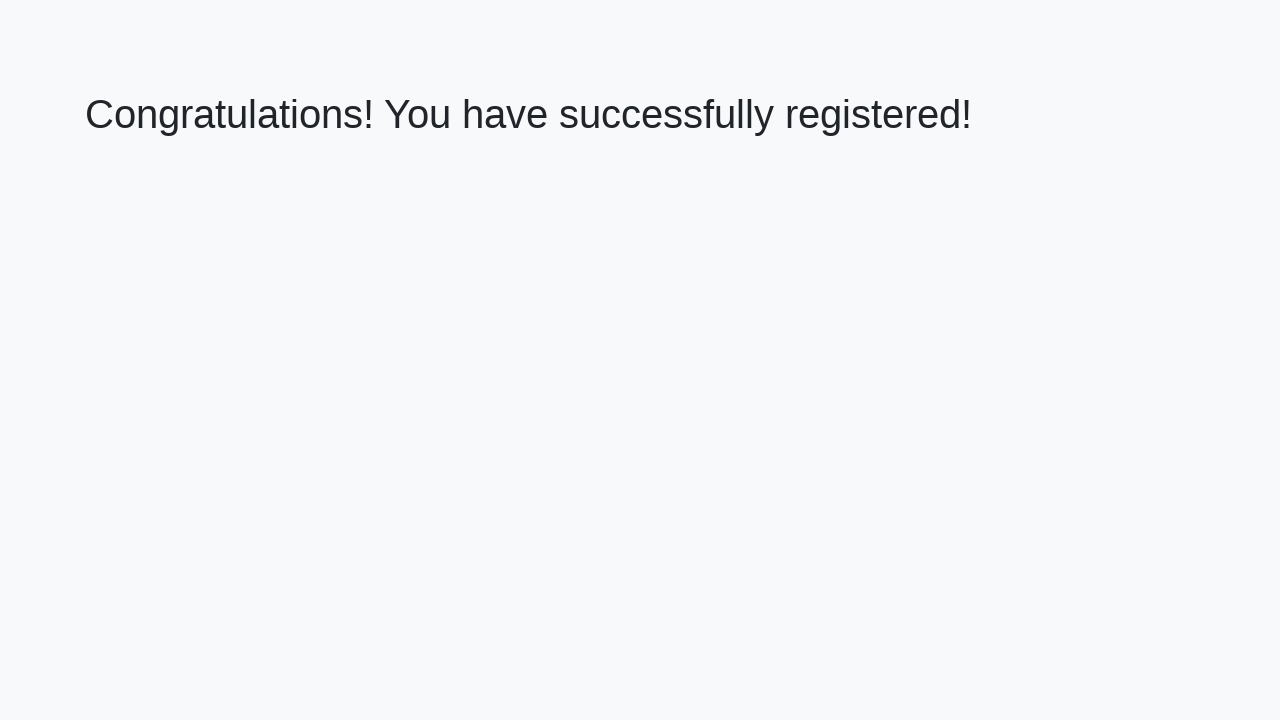